Navigates to an AI-generated face website, scrolls down, and clicks the generate button to create a new fake person image

Starting URL: https://www.unrealperson.com/

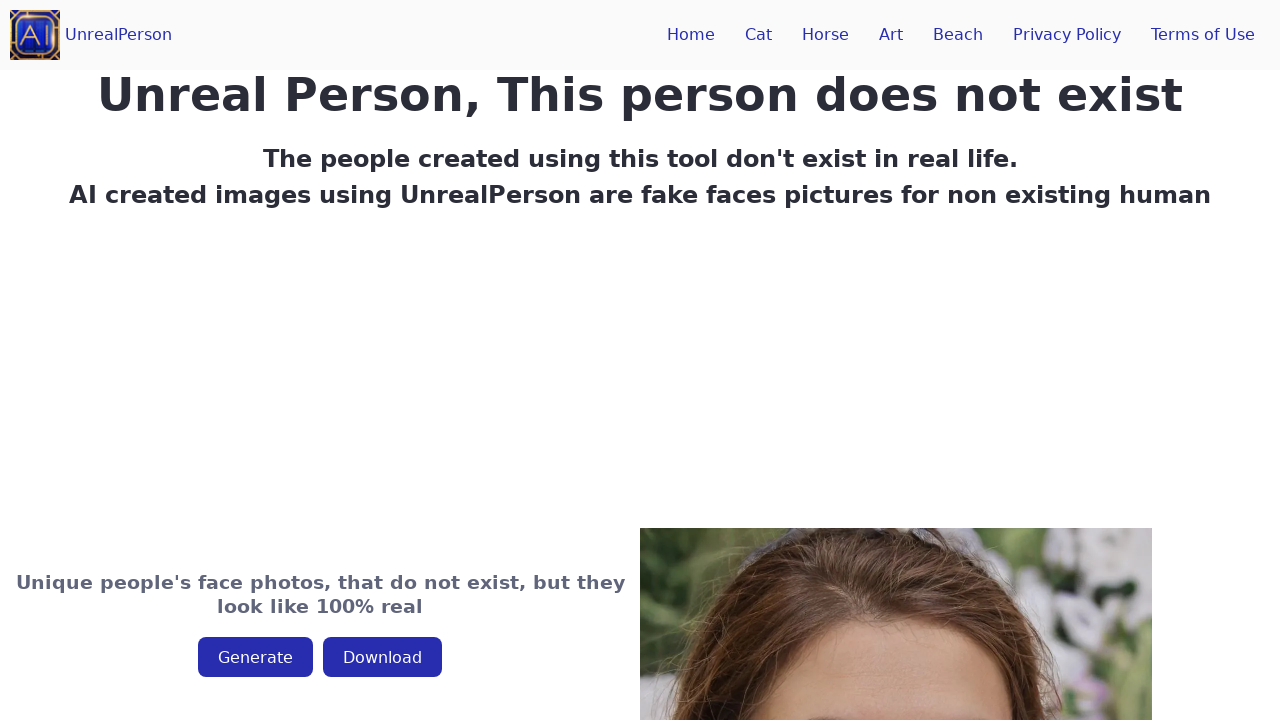

Navigated to unrealperson.com
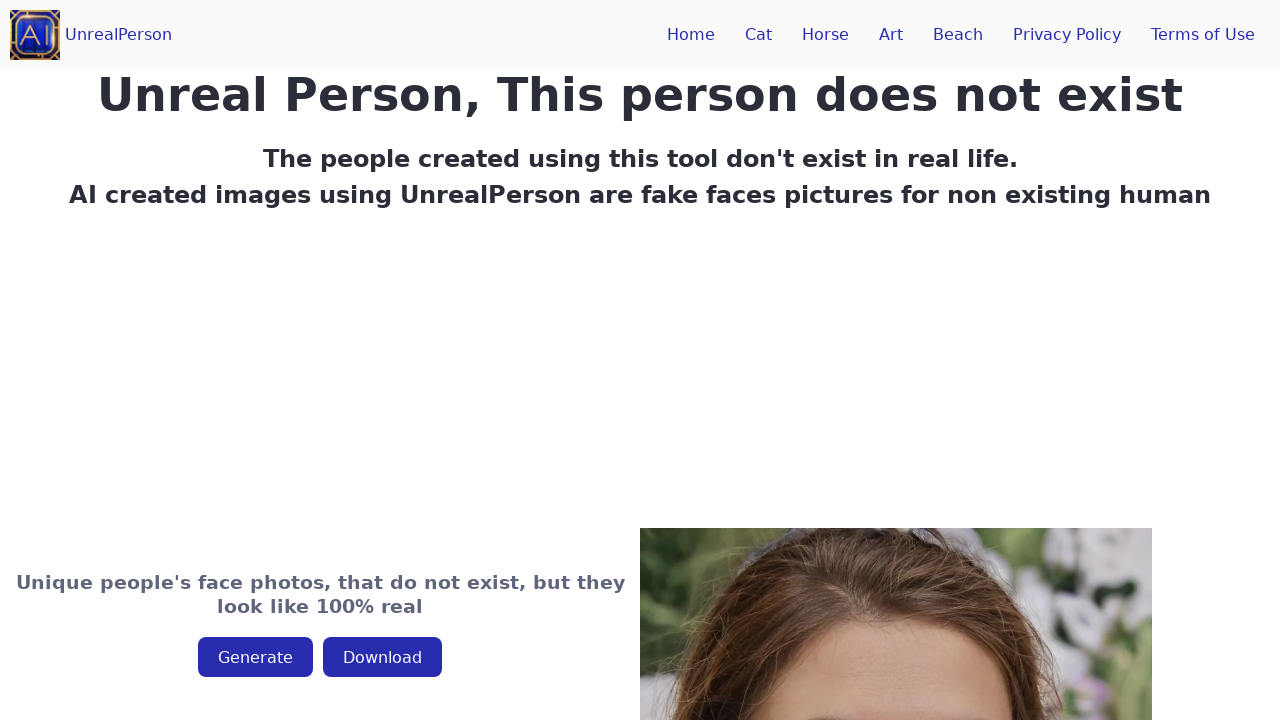

Scrolled down the page by 400 pixels
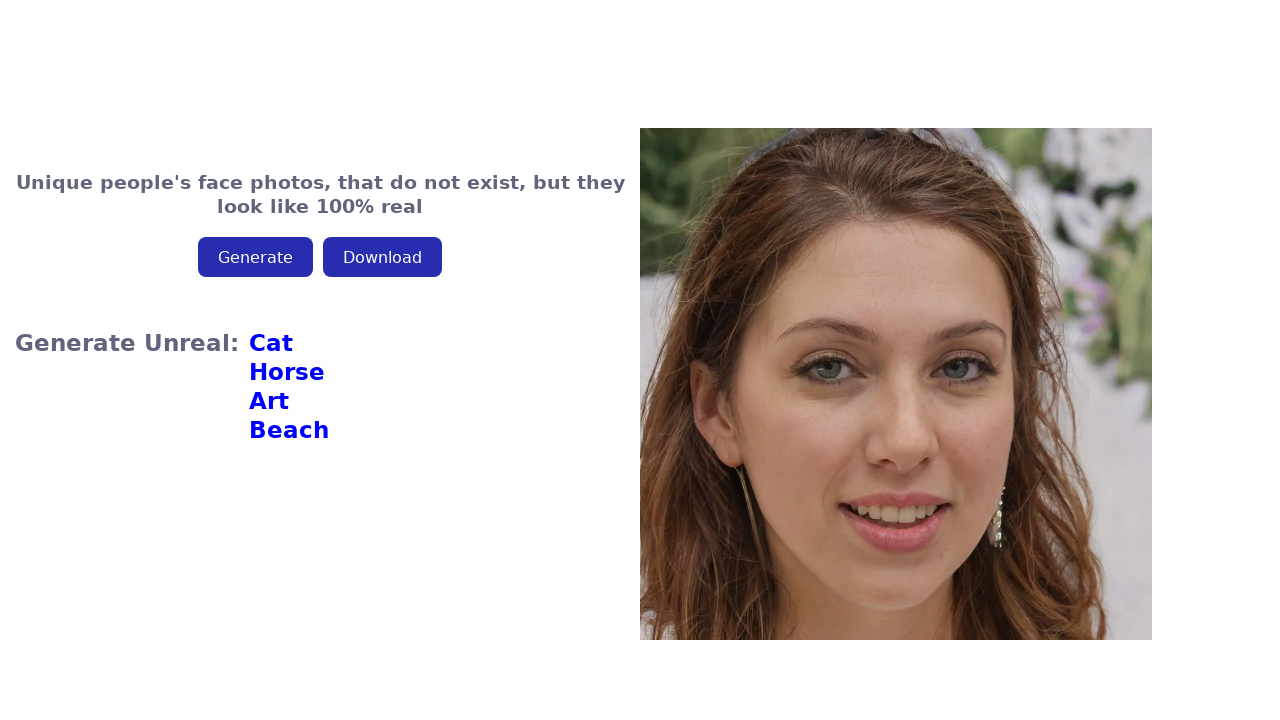

Generate button became visible
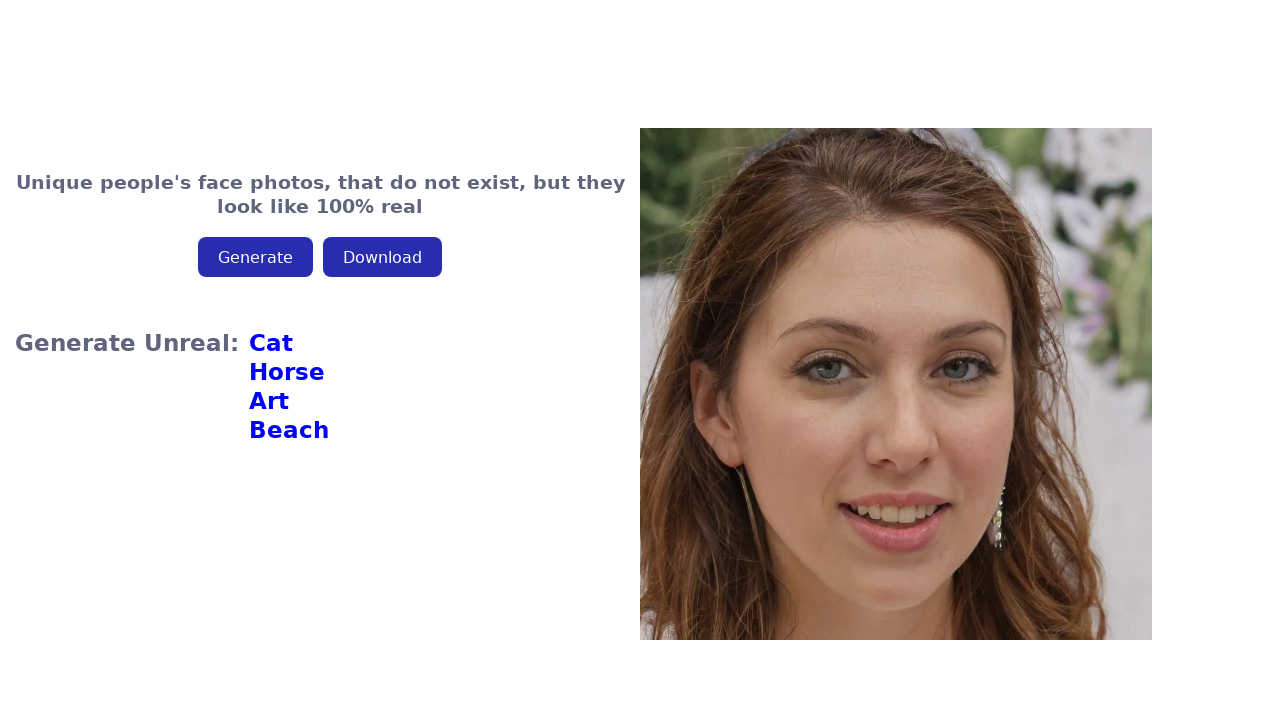

Clicked the generate button to create a new AI-generated face at (255, 257) on .p-button-success
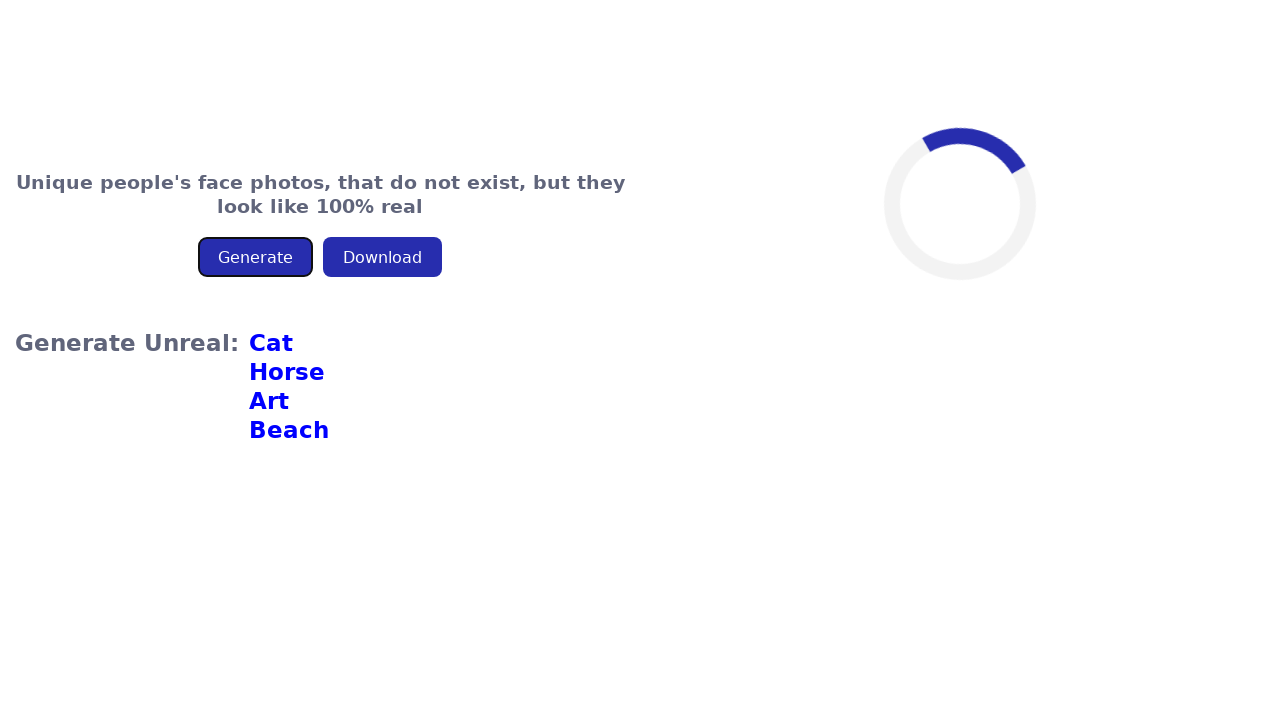

Waited for new AI-generated face image to load
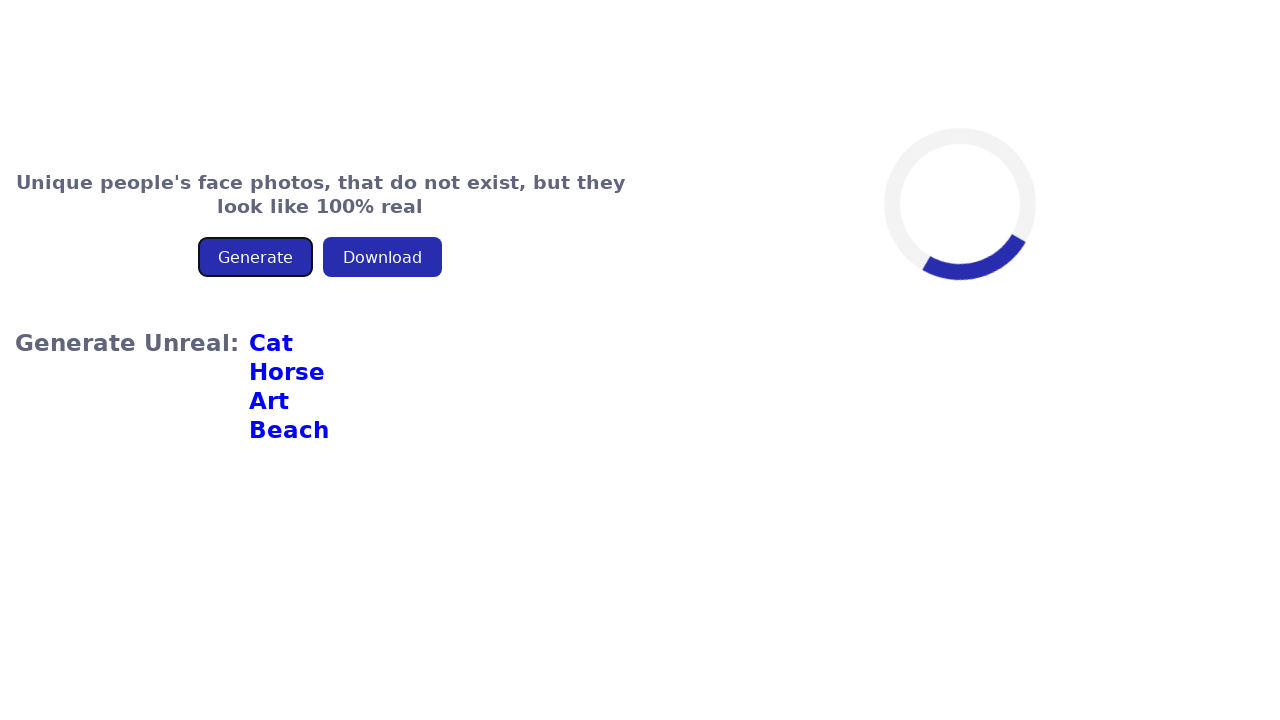

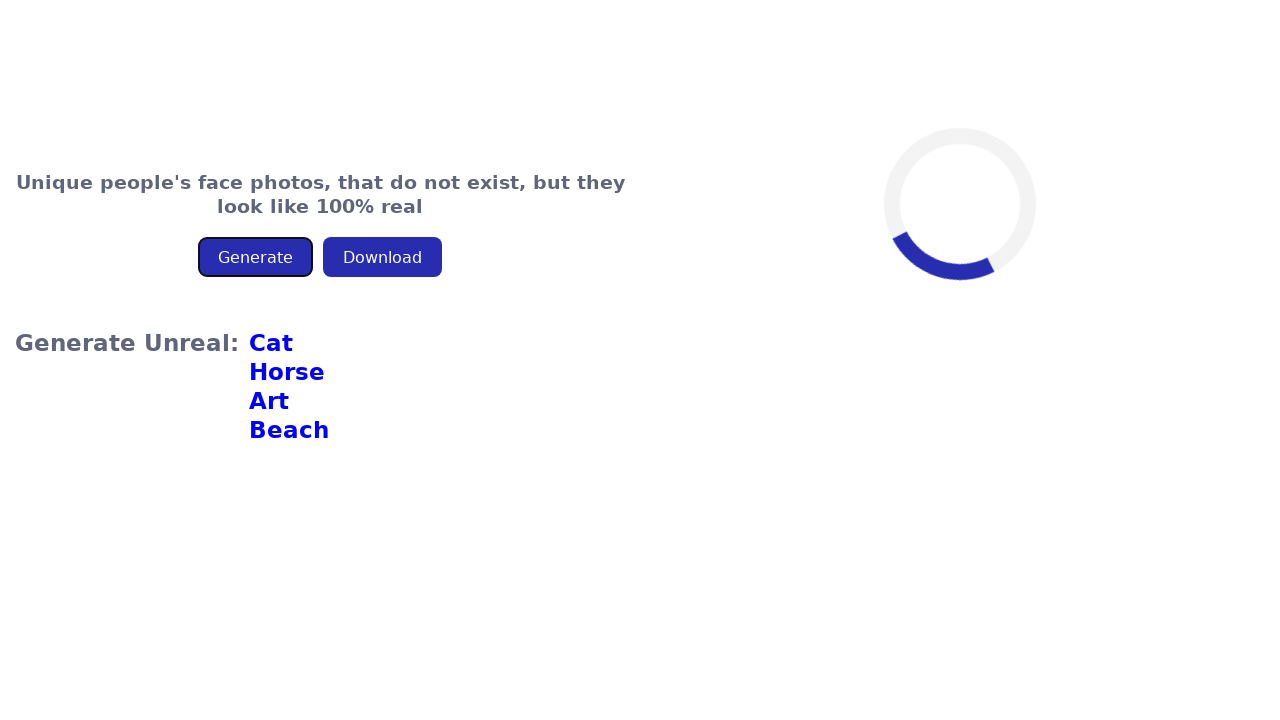